Tests browser window handling functionality on DemoQA website by navigating to the Browser Windows section and interacting with buttons that open new tabs and windows, then switching back to the main window.

Starting URL: https://demoqa.com/

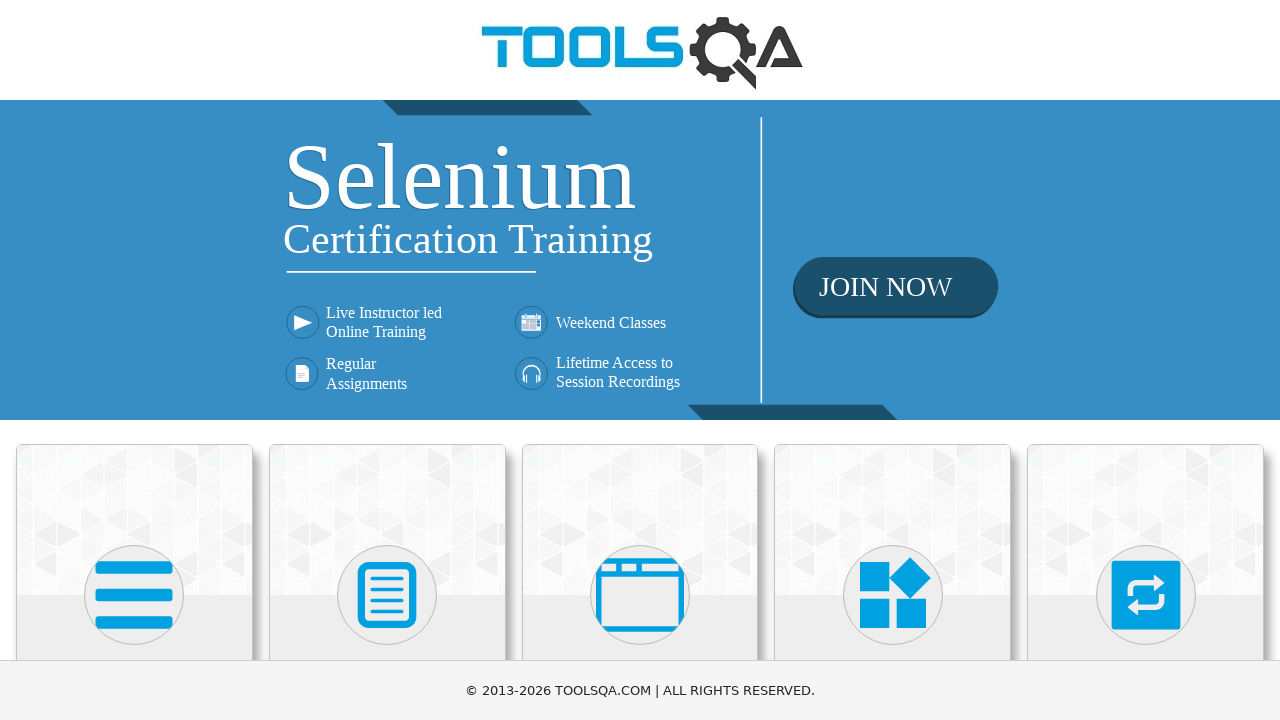

Clicked on 'Alerts, Frame & Windows' card on homepage at (640, 360) on text=Alerts, Frame & Windows
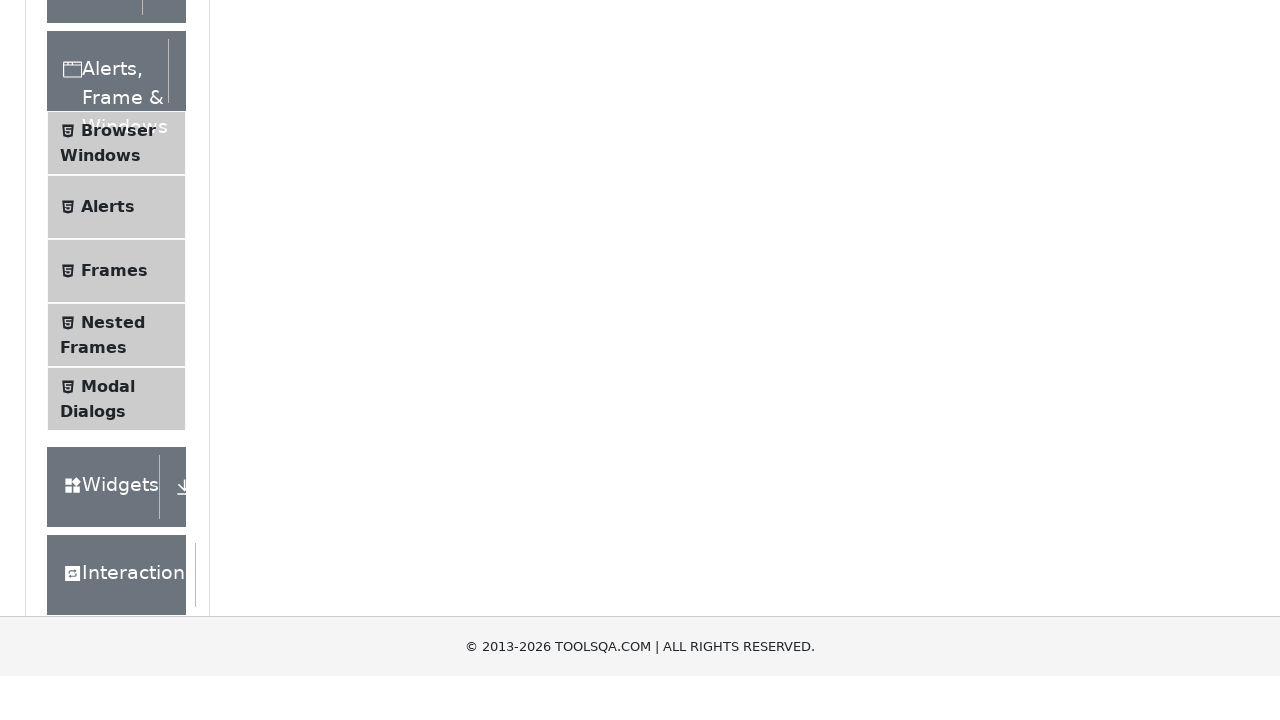

Clicked on 'Browser Windows' submenu item at (118, 424) on text=Browser Windows
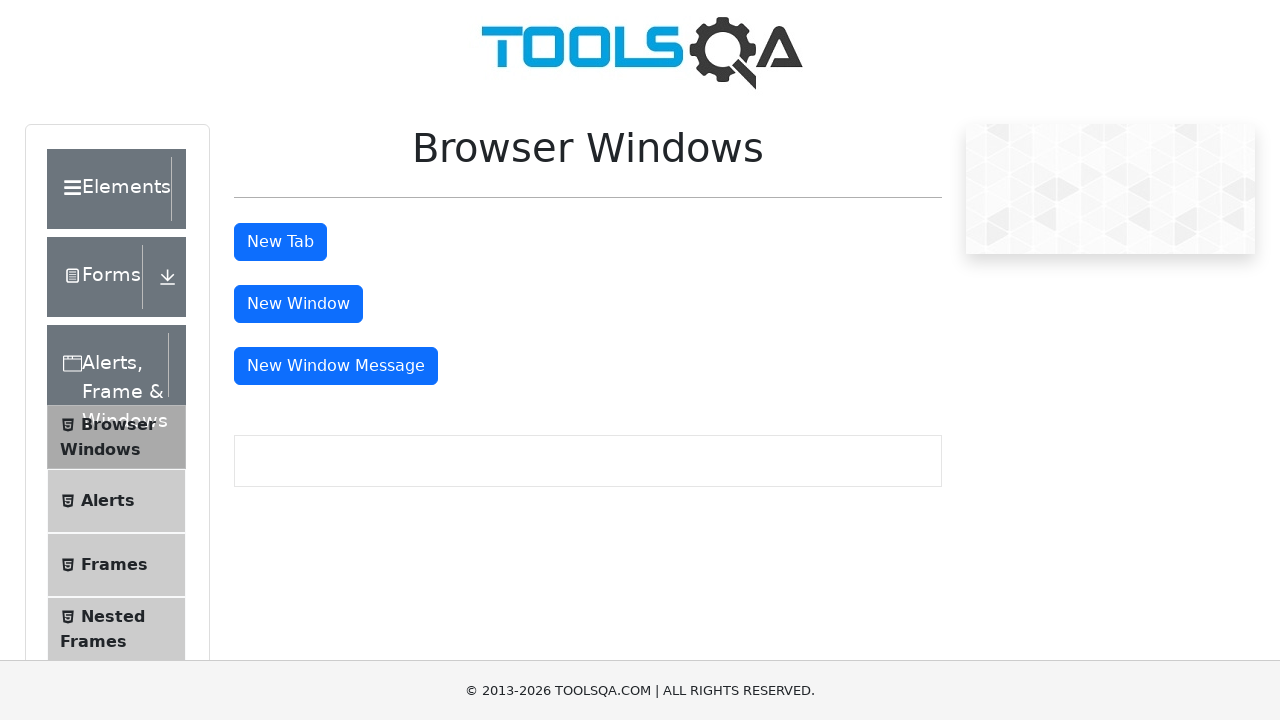

Clicked 'New Tab' button to open new tab at (280, 242) on #tabButton
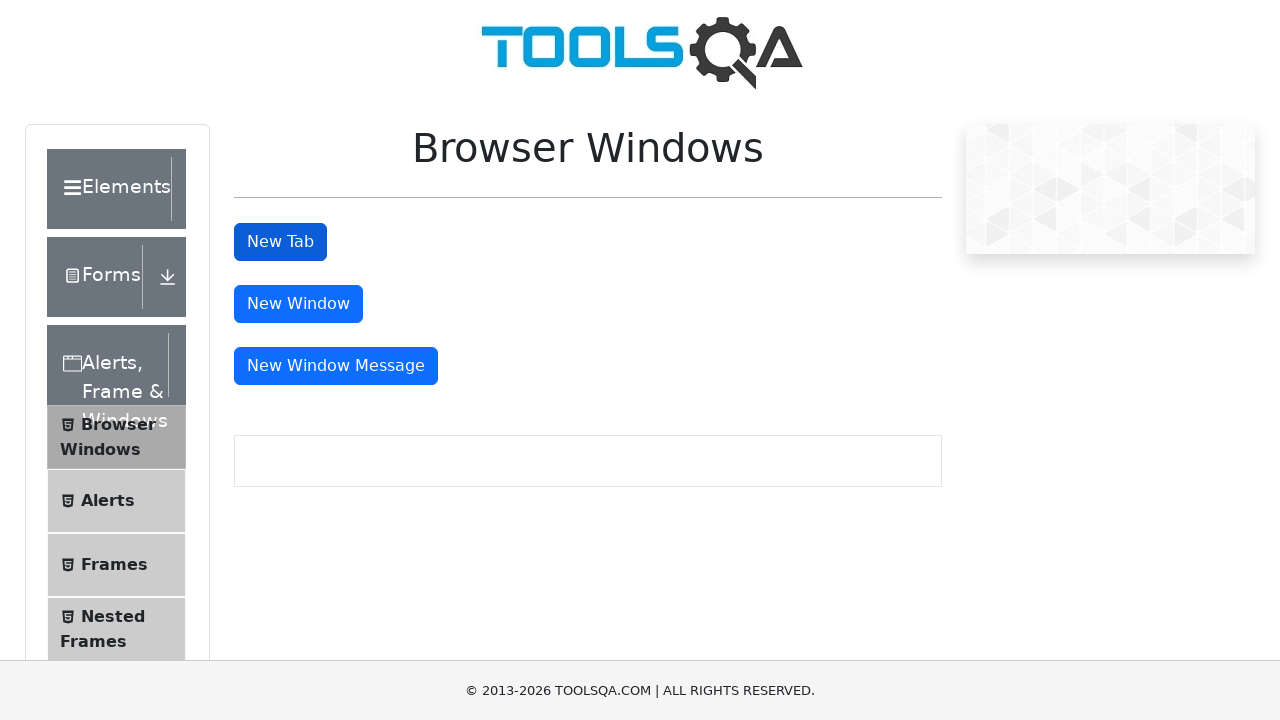

New tab loaded successfully
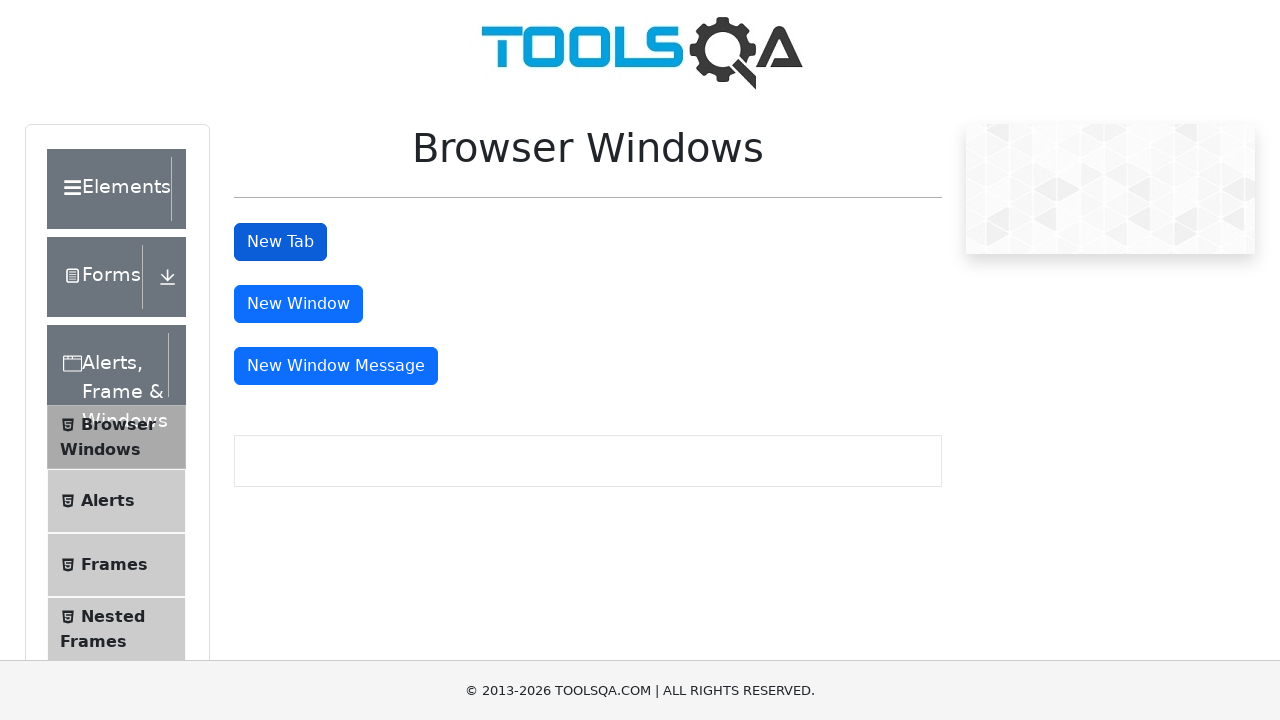

Closed new tab and returned to main window
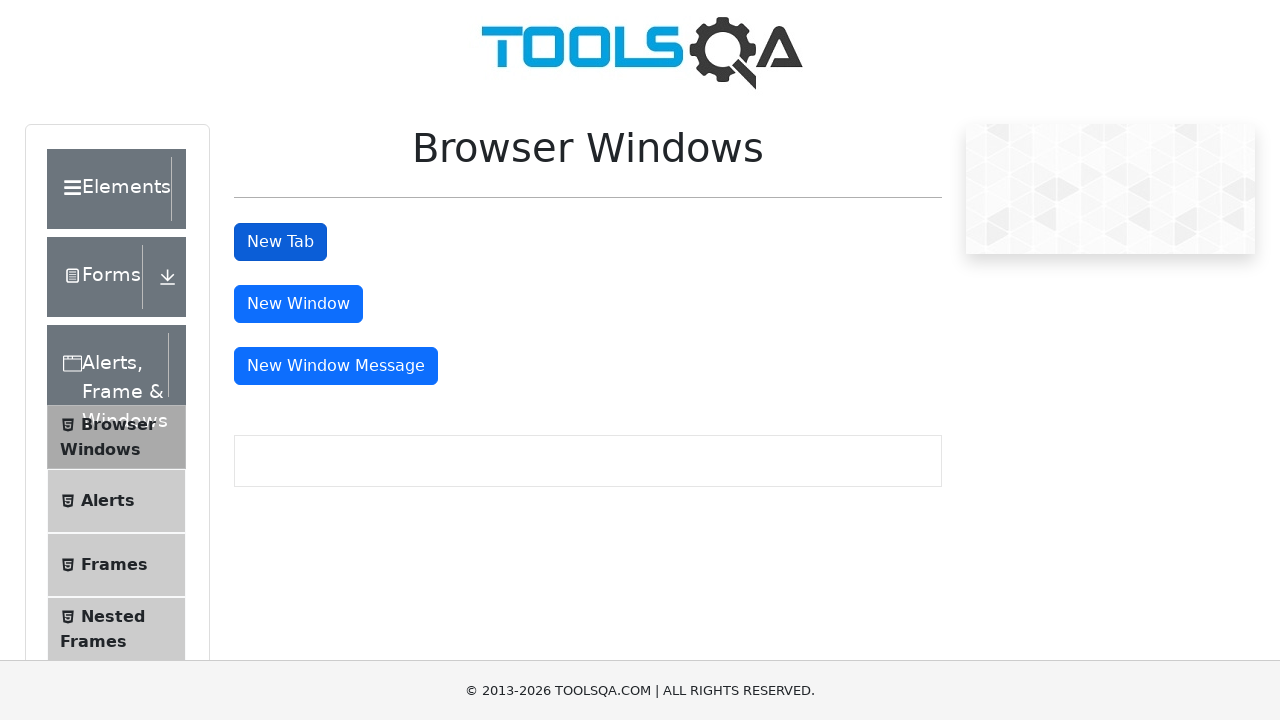

Clicked 'New Window' button to open new window at (298, 304) on #windowButton
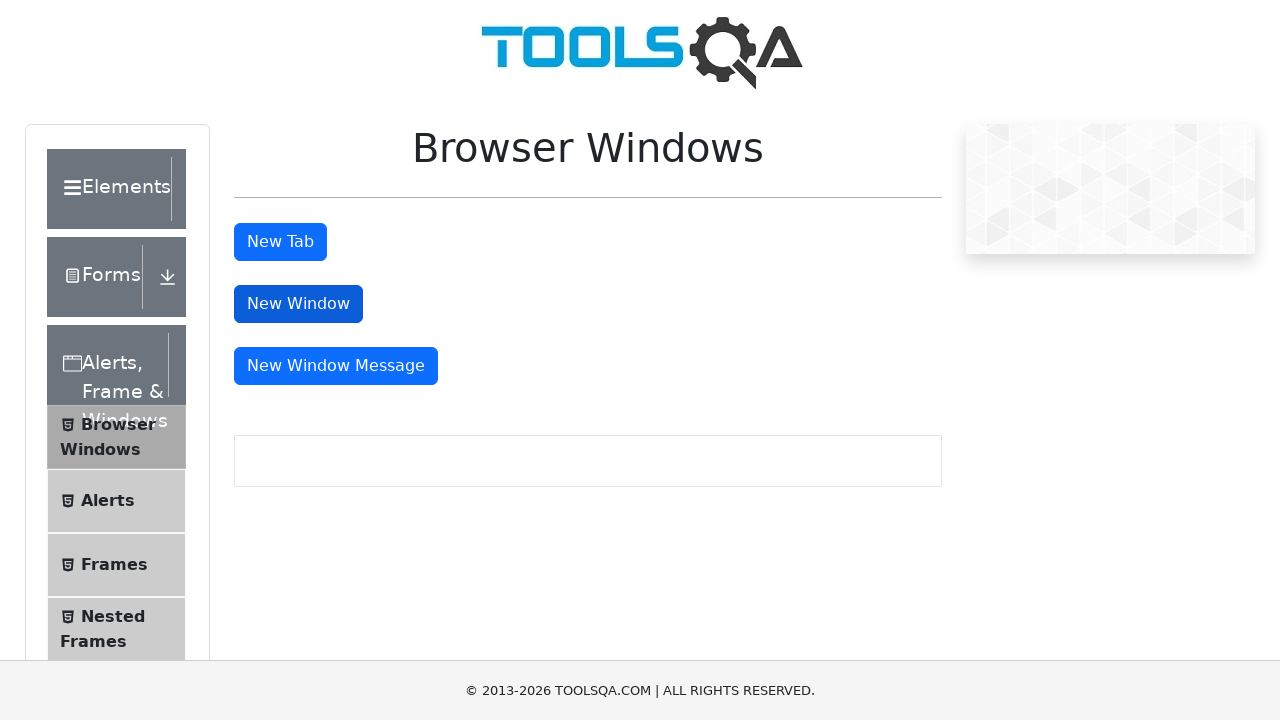

New window loaded successfully
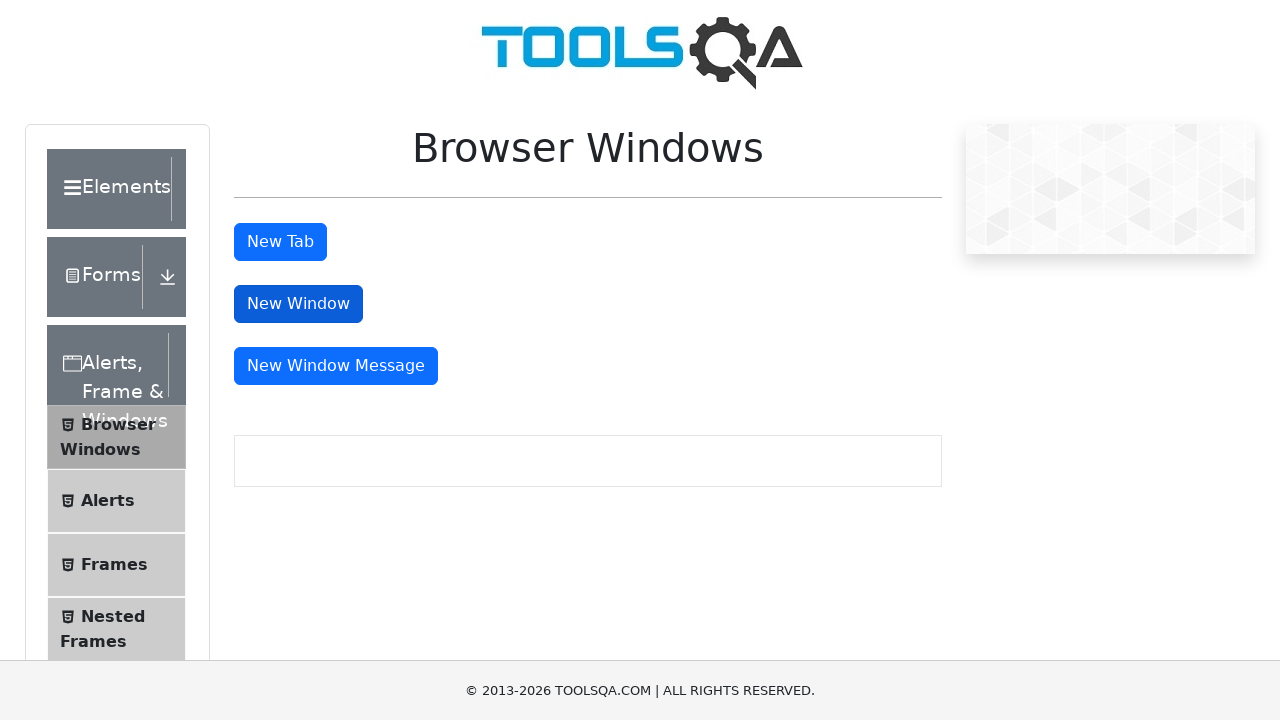

Closed new window and returned to main window
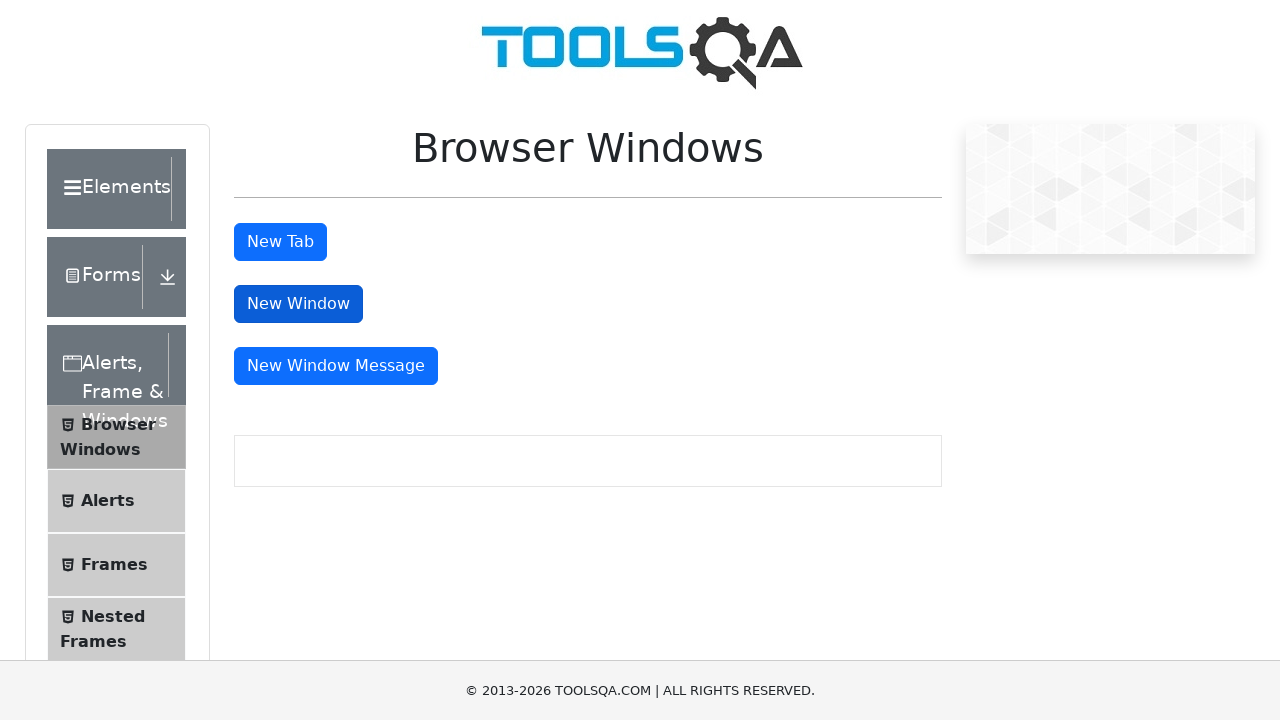

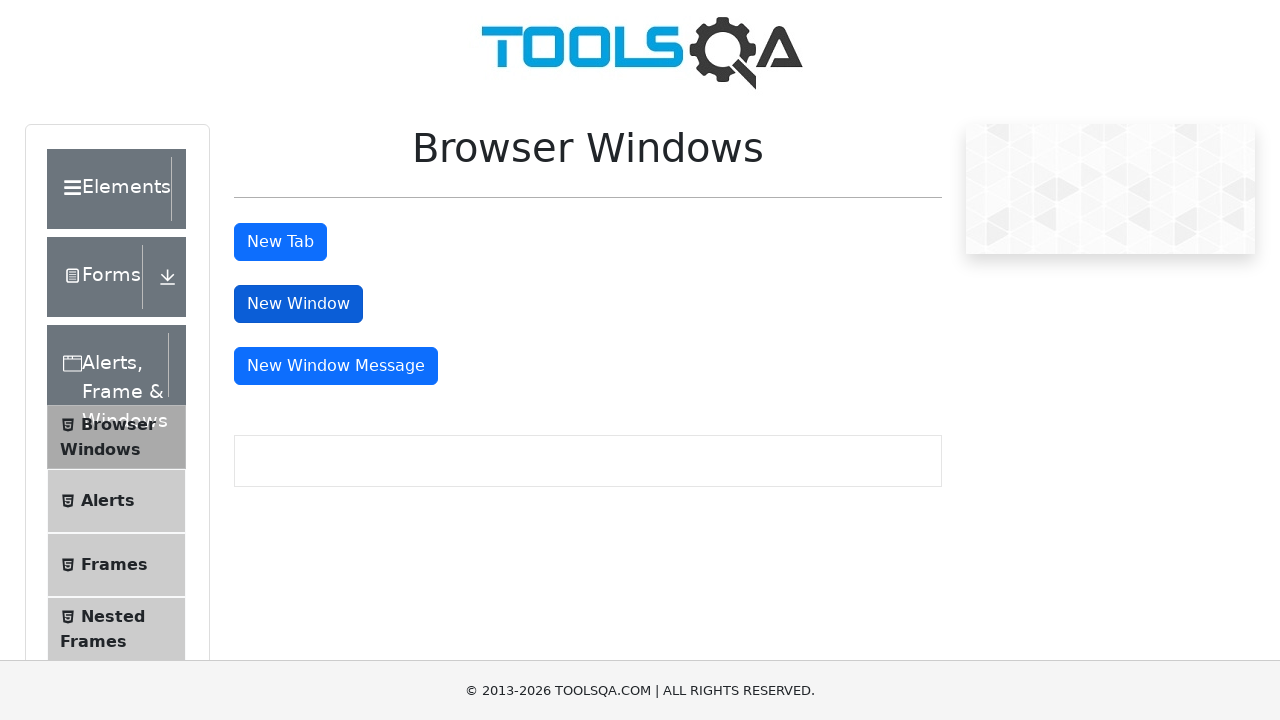